Tests multi-window browser functionality by opening a new window, navigating to a different page, extracting course name text, switching back to the original window, and filling a form field with the extracted text.

Starting URL: https://rahulshettyacademy.com/angularpractice/

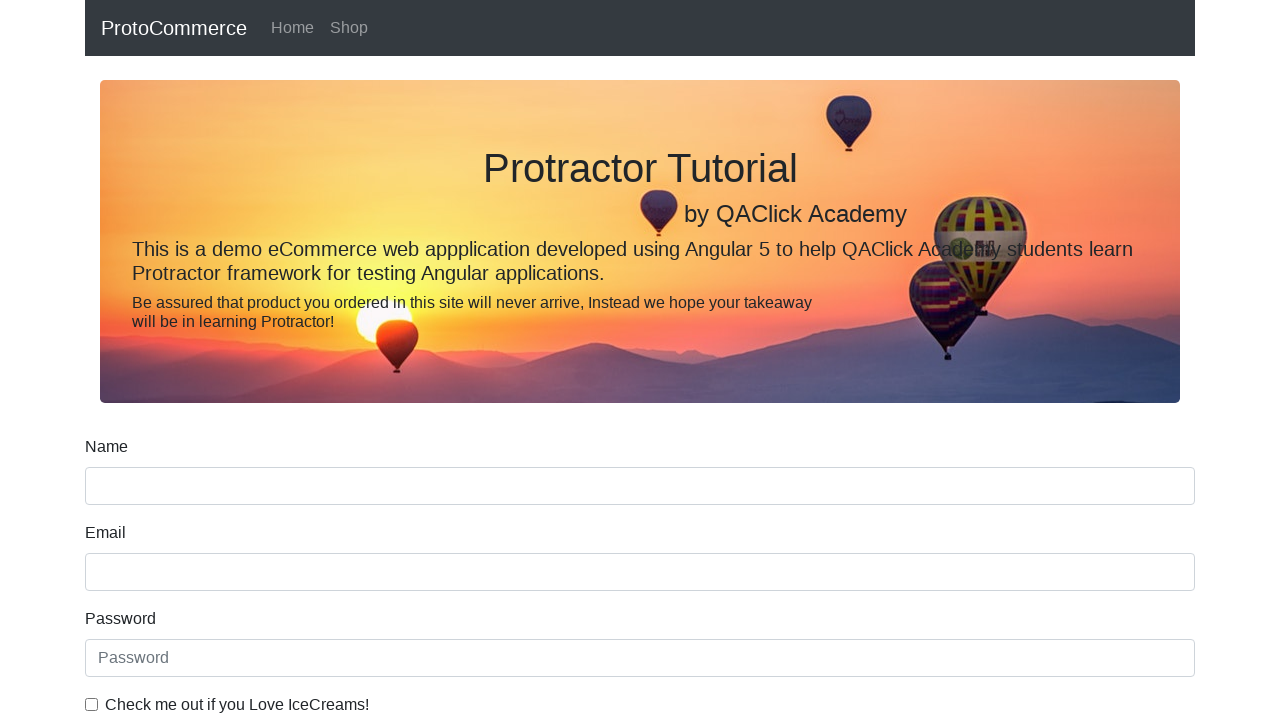

Opened a new browser window/tab
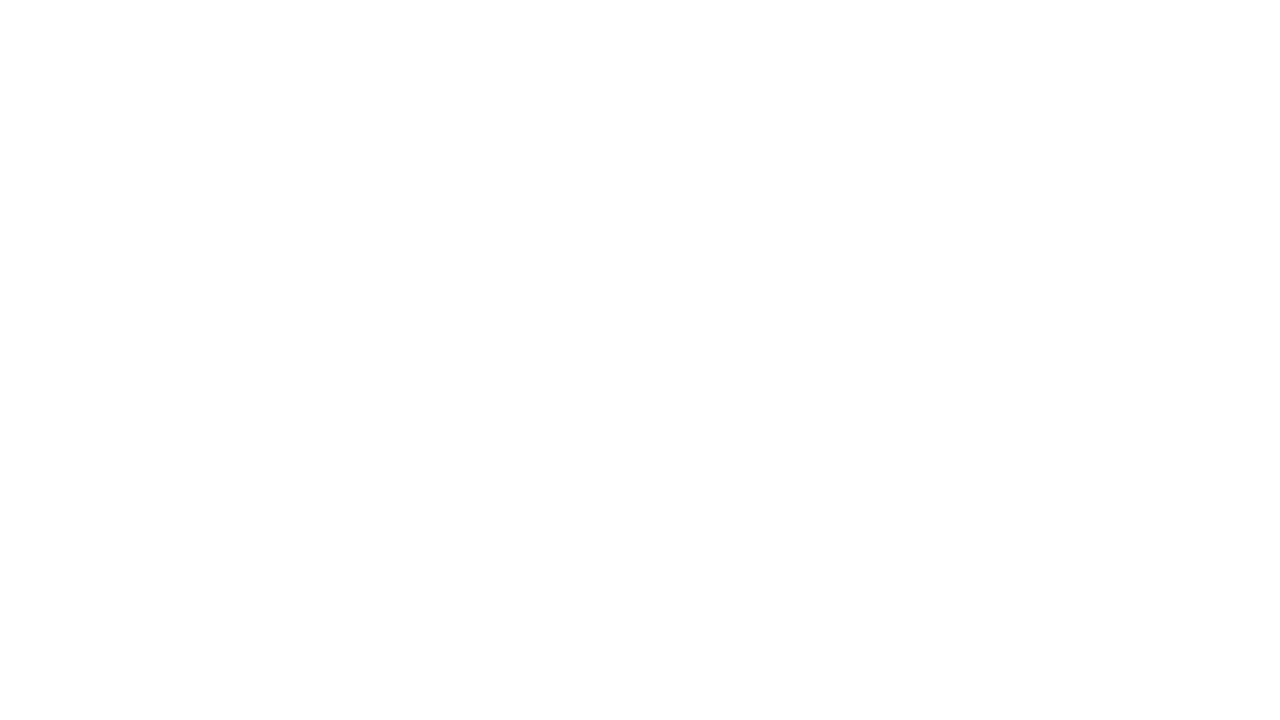

Navigated to https://rahulshettyacademy.com/ in the new window
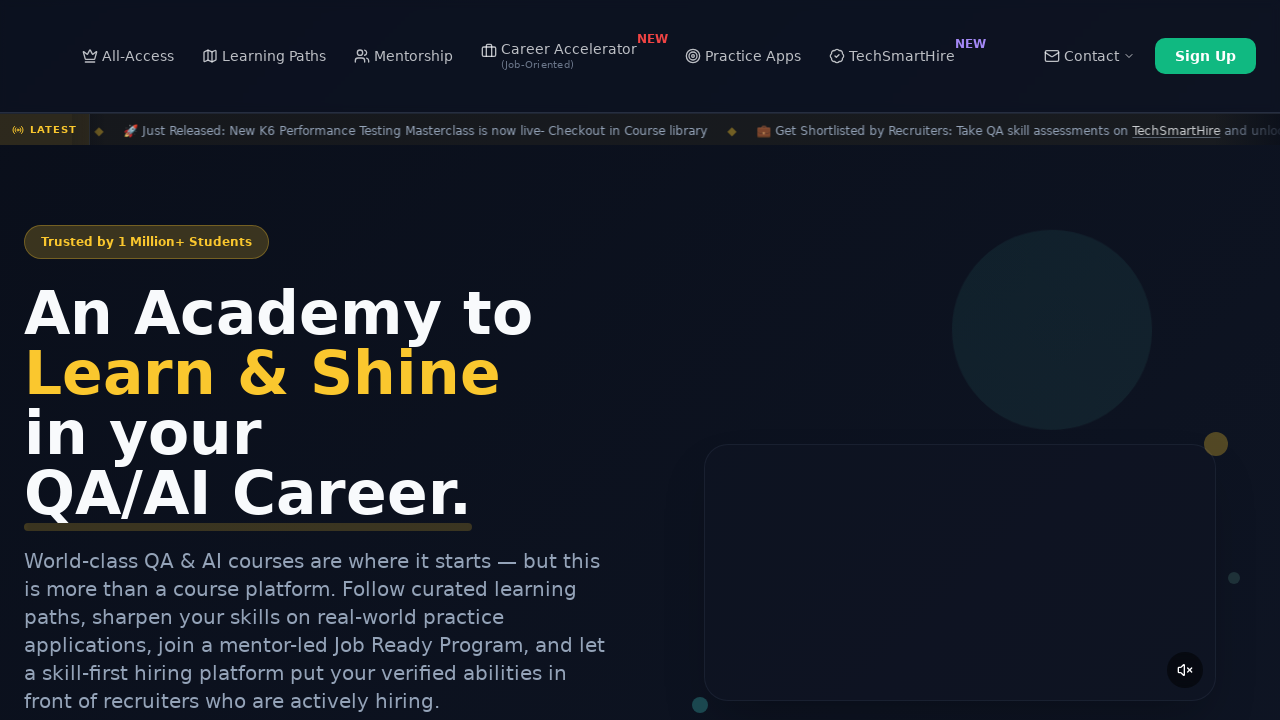

Course links loaded in the new window
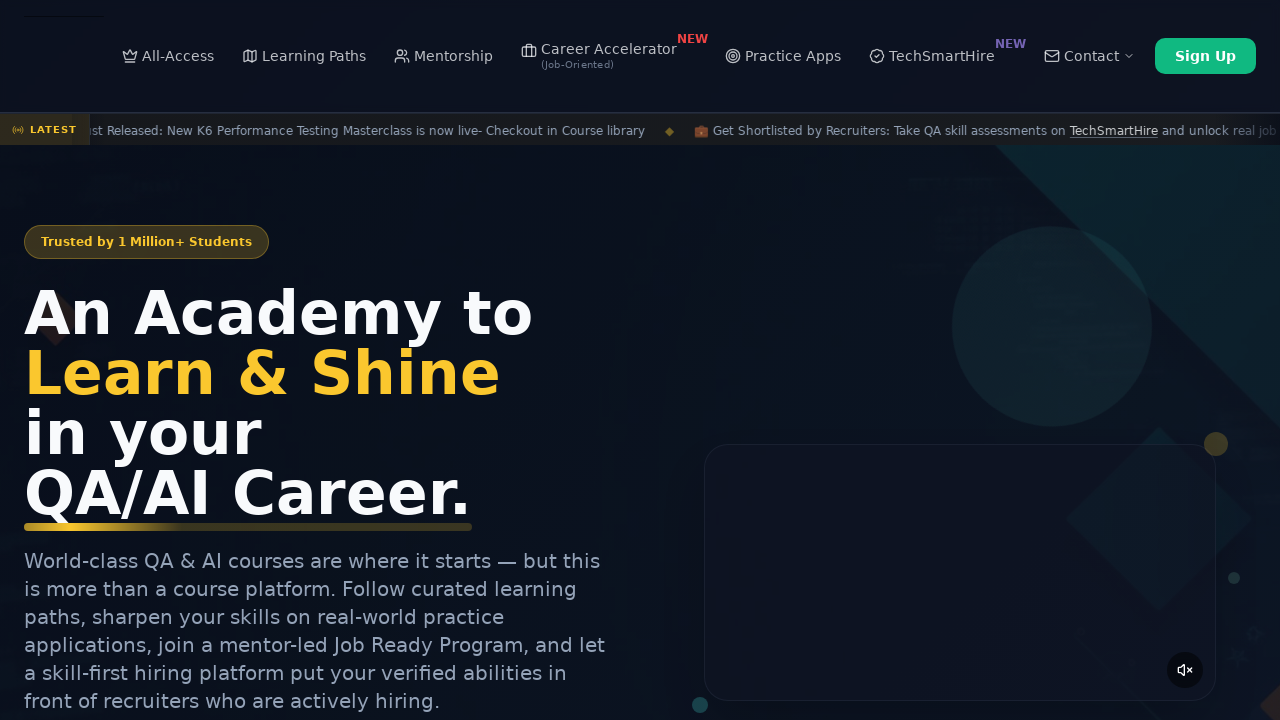

Located all course link elements
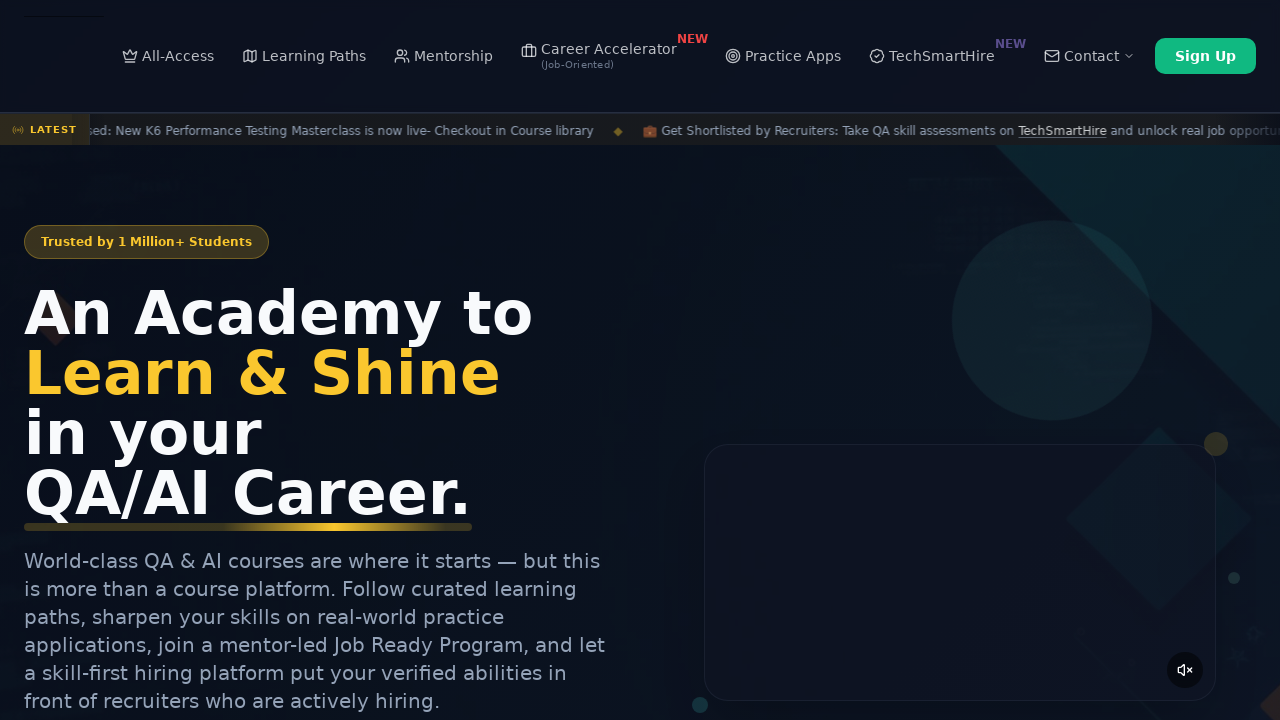

Extracted course name text: 'Playwright Testing'
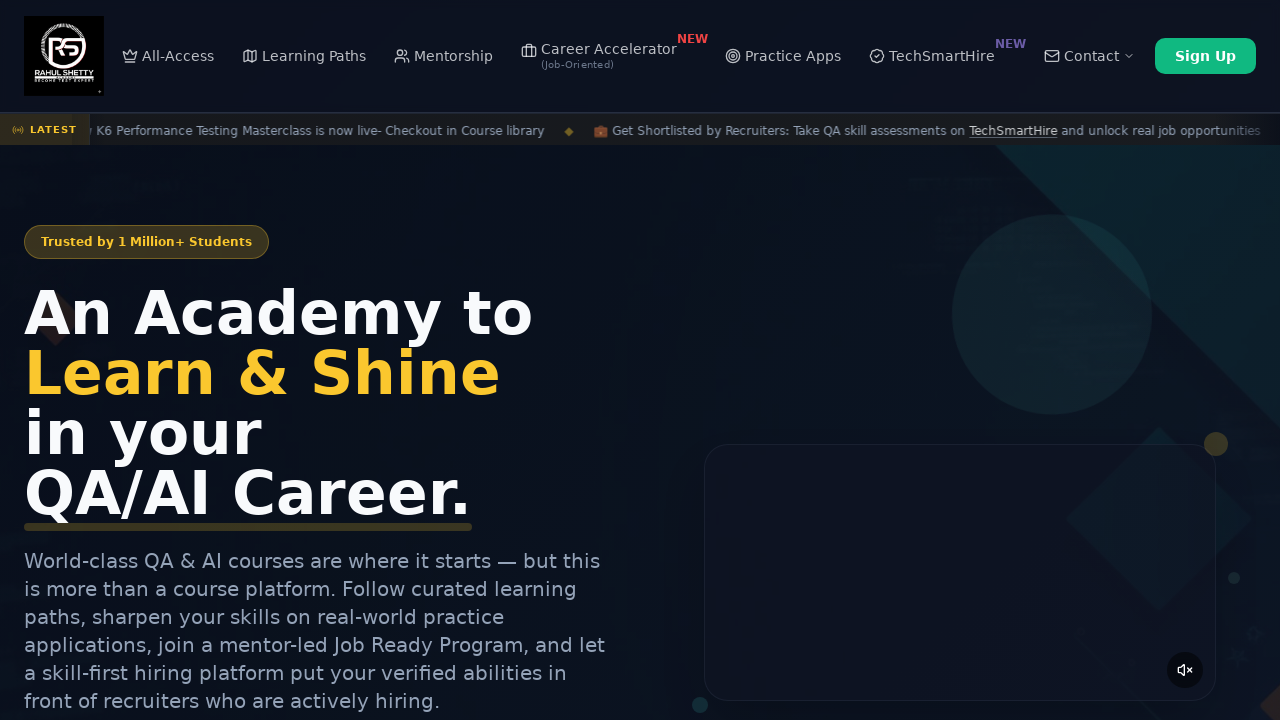

Filled name field with extracted course name in original window on input[name='name']
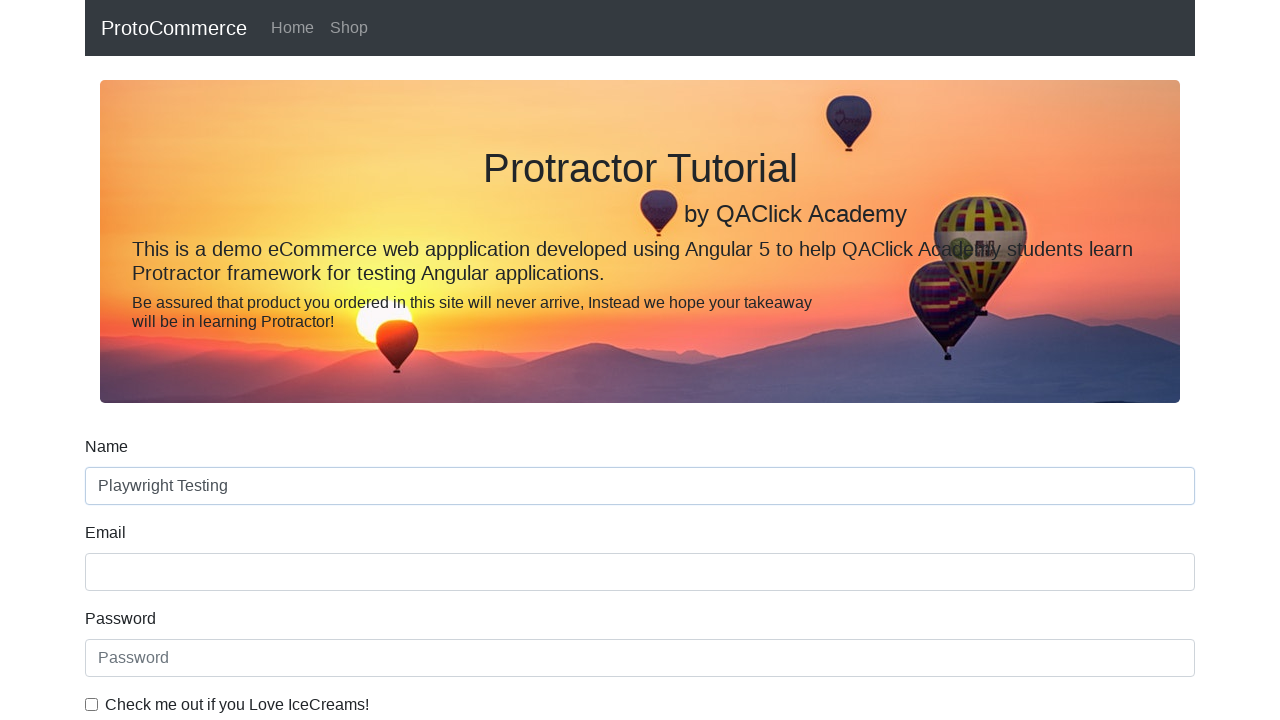

Closed the new browser window
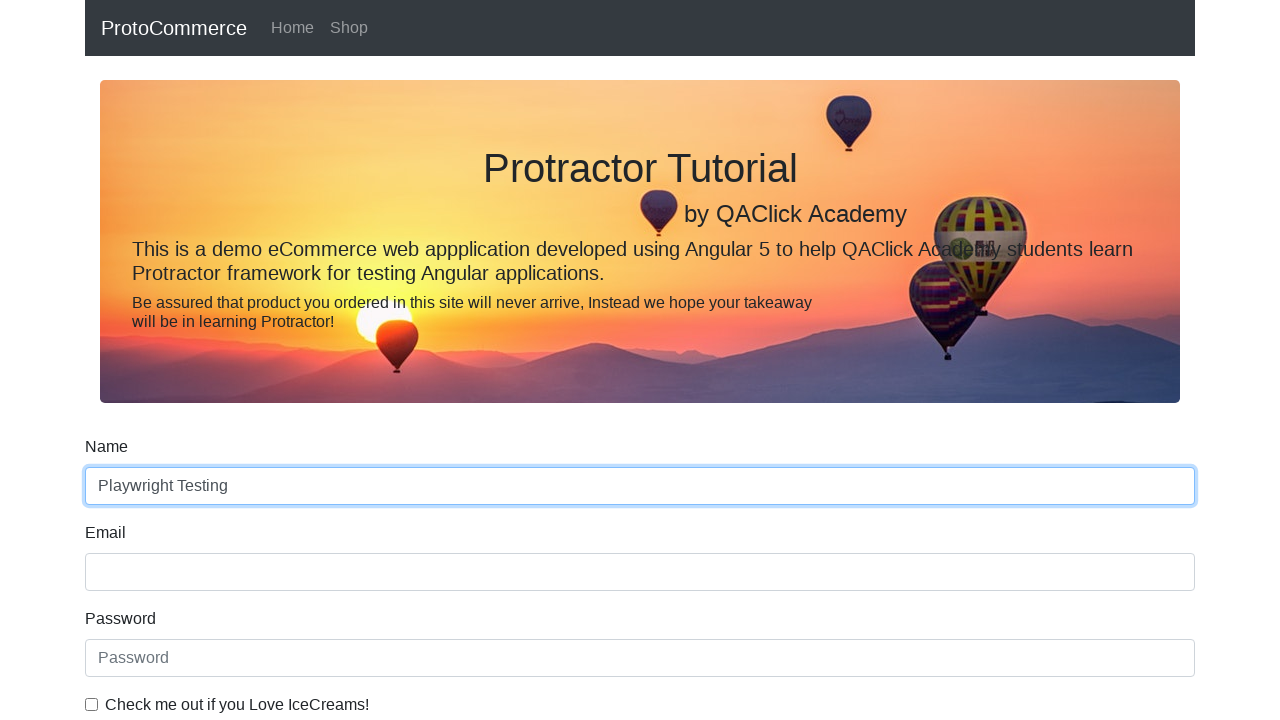

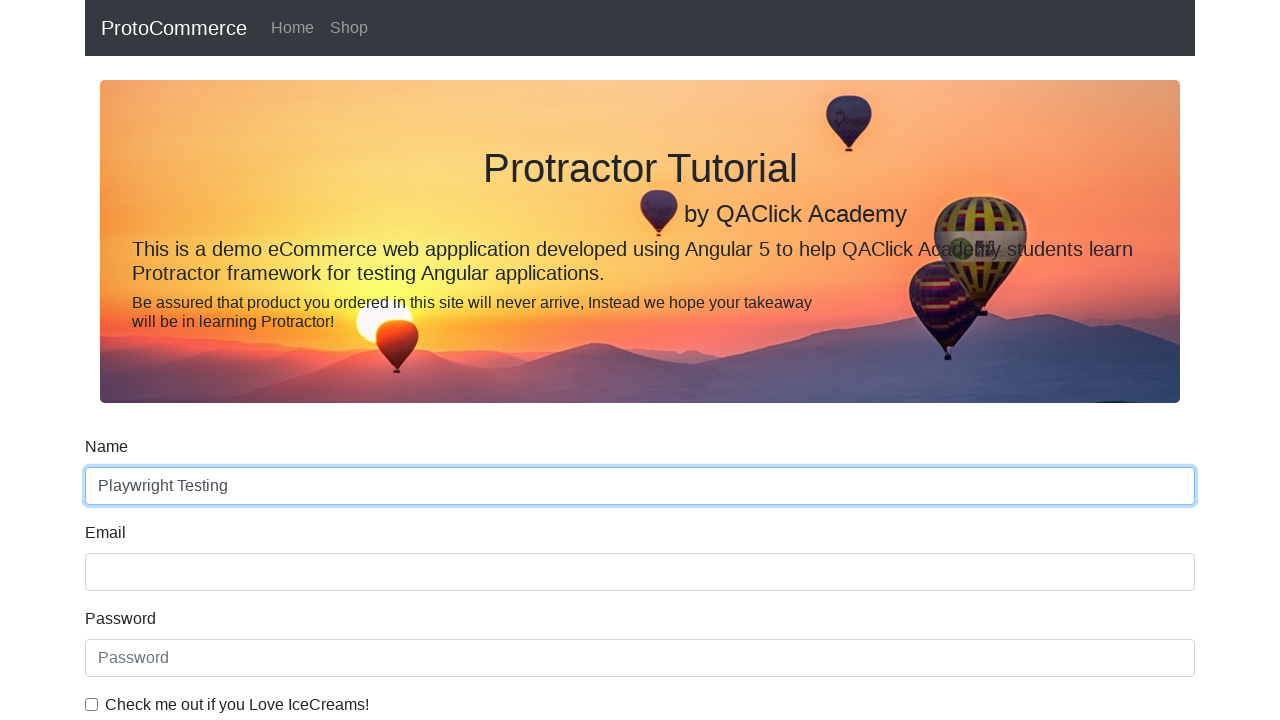